Tests JavaScript alert handling by clicking a button that triggers a JS alert, accepting the alert, and verifying the result text is displayed on the page.

Starting URL: http://practice.cydeo.com/javascript_alerts

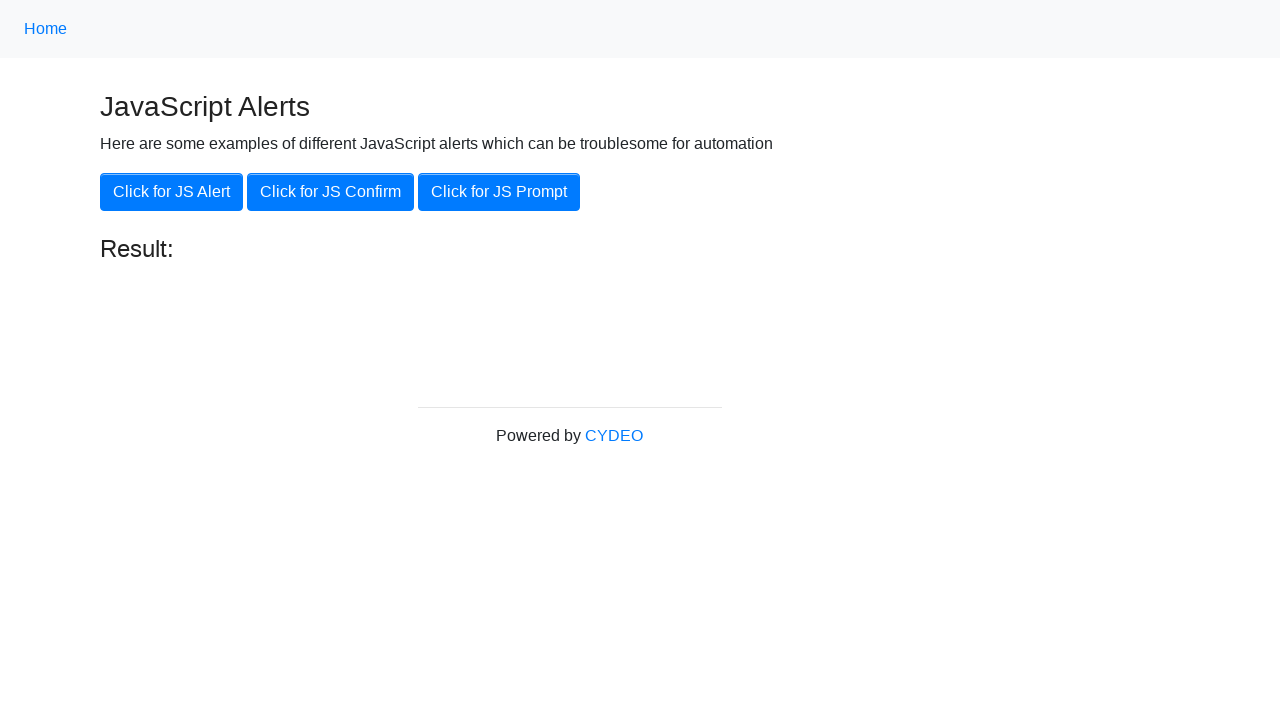

Set up dialog handler to accept alerts
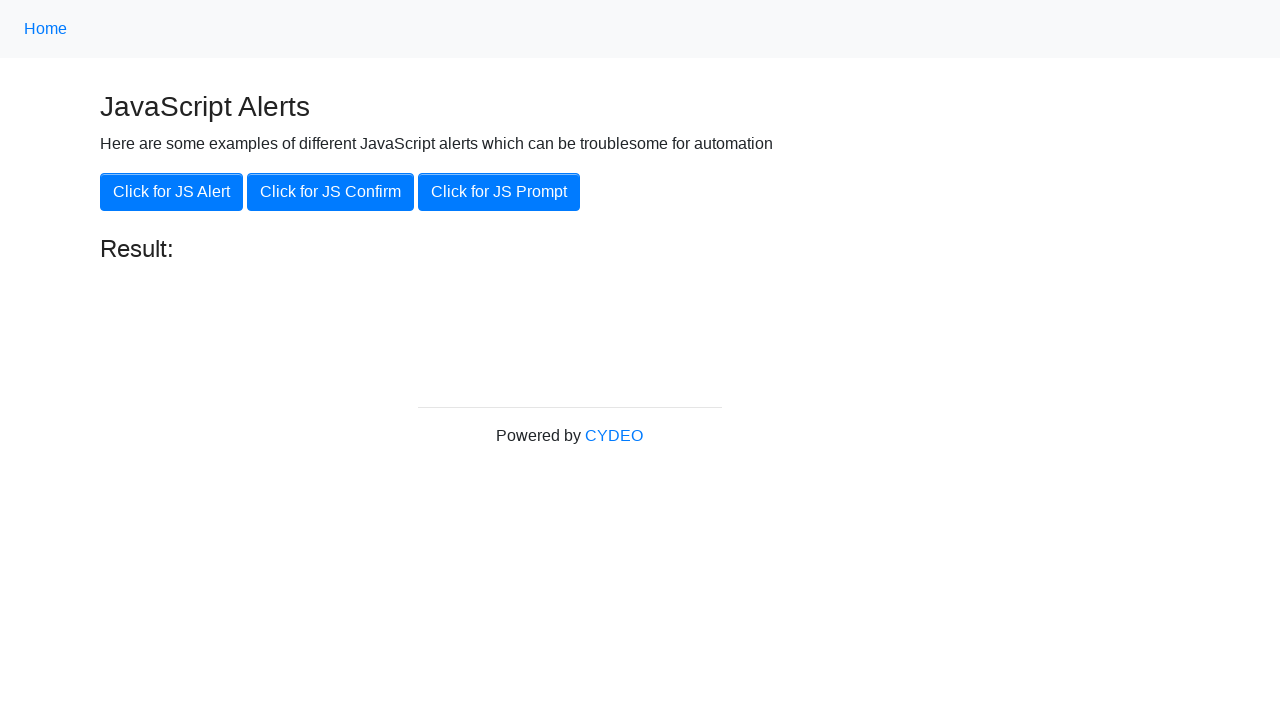

Clicked button to trigger JS Alert at (172, 192) on xpath=//button[.='Click for JS Alert']
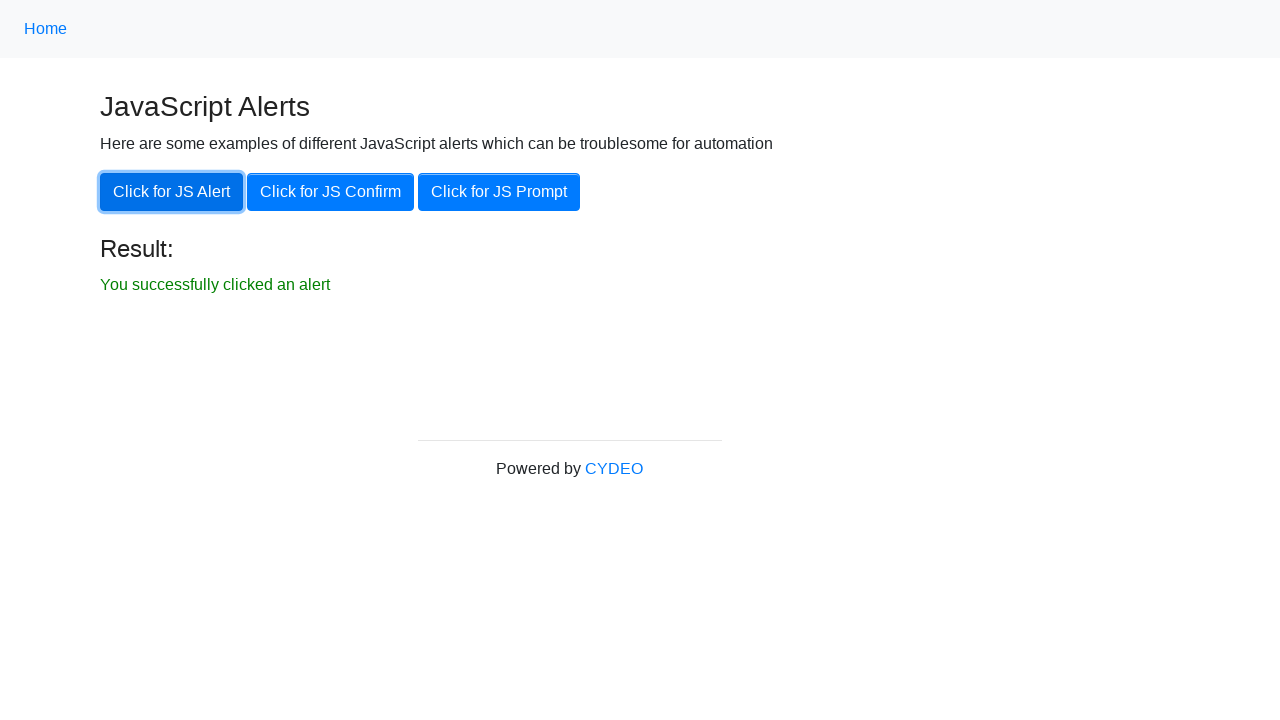

Located result text element
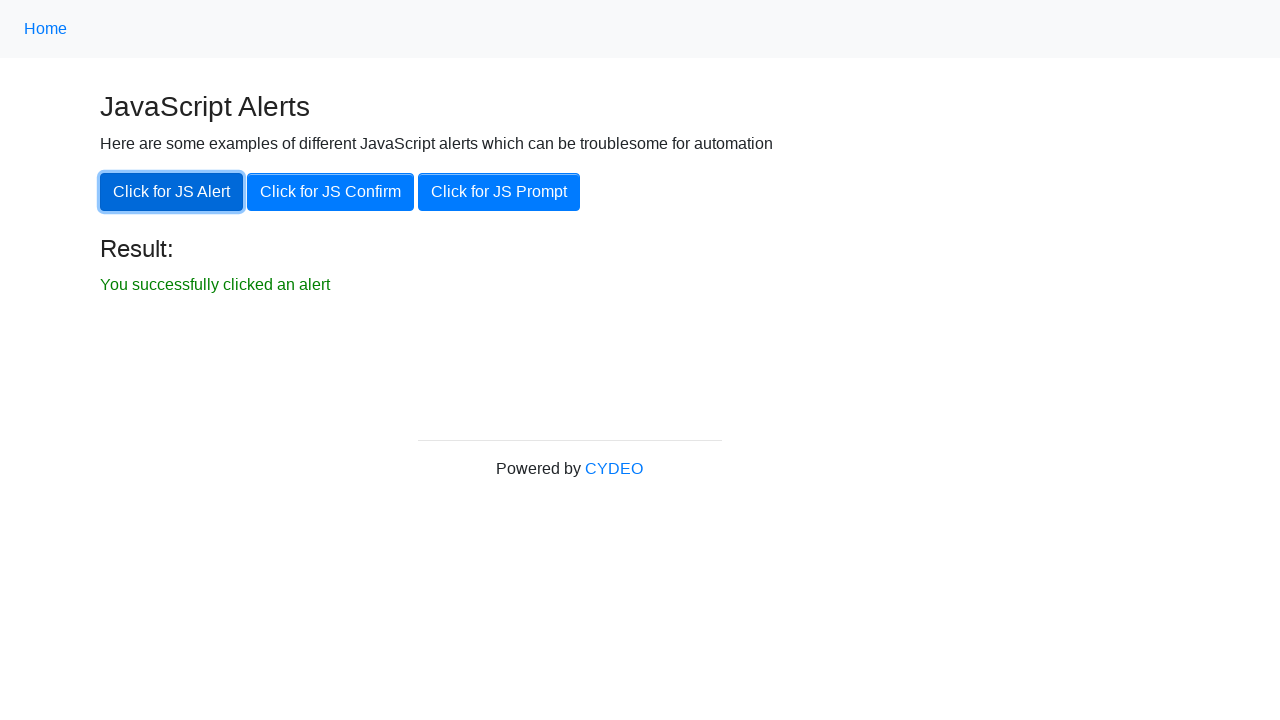

Result text became visible
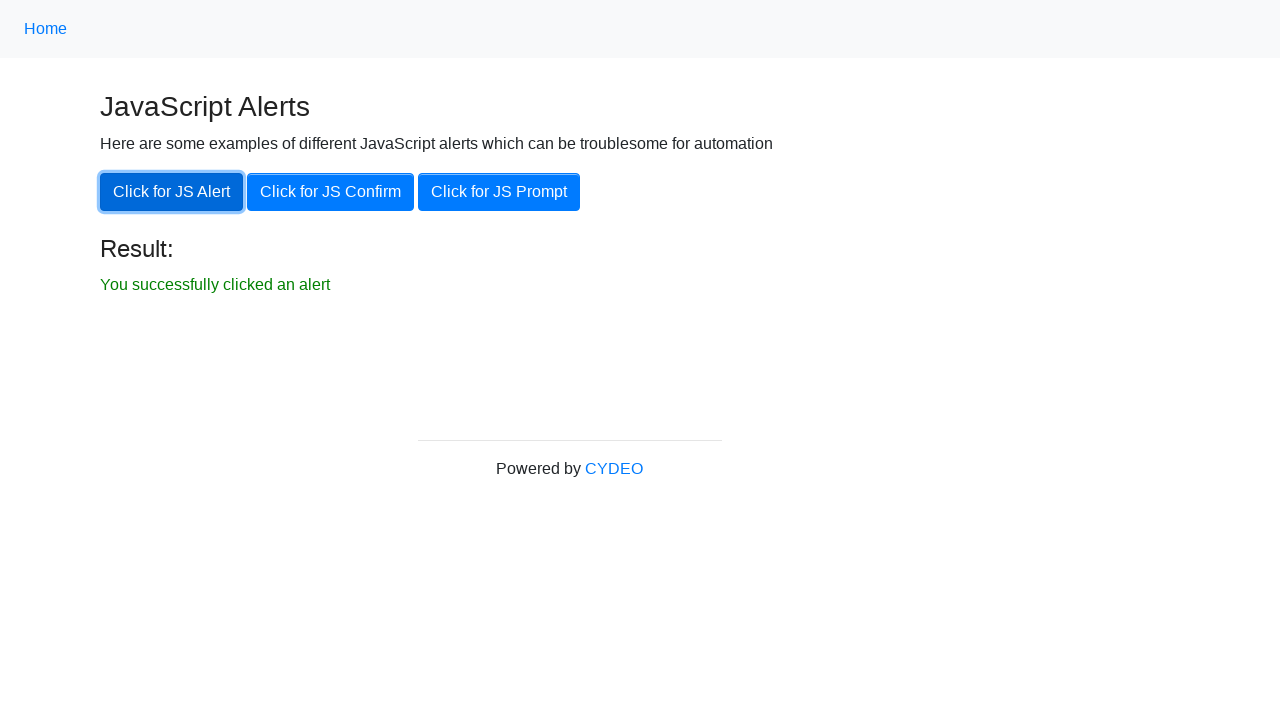

Verified result text is visible
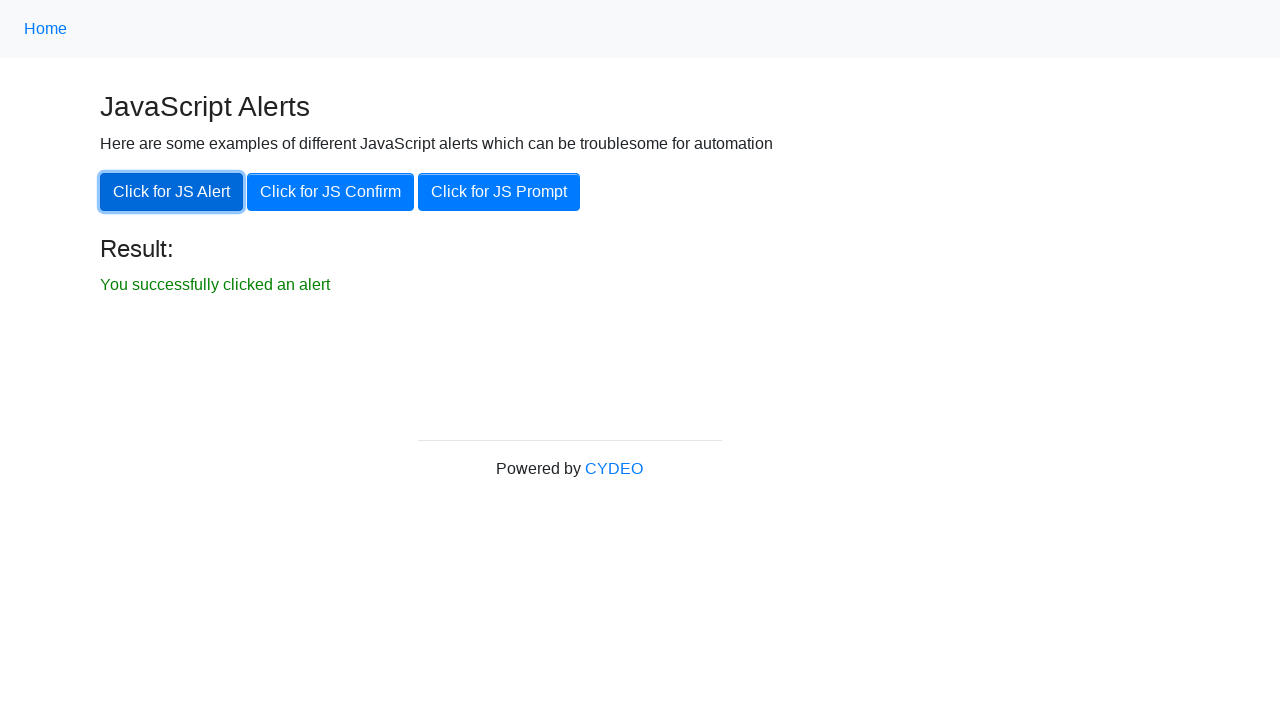

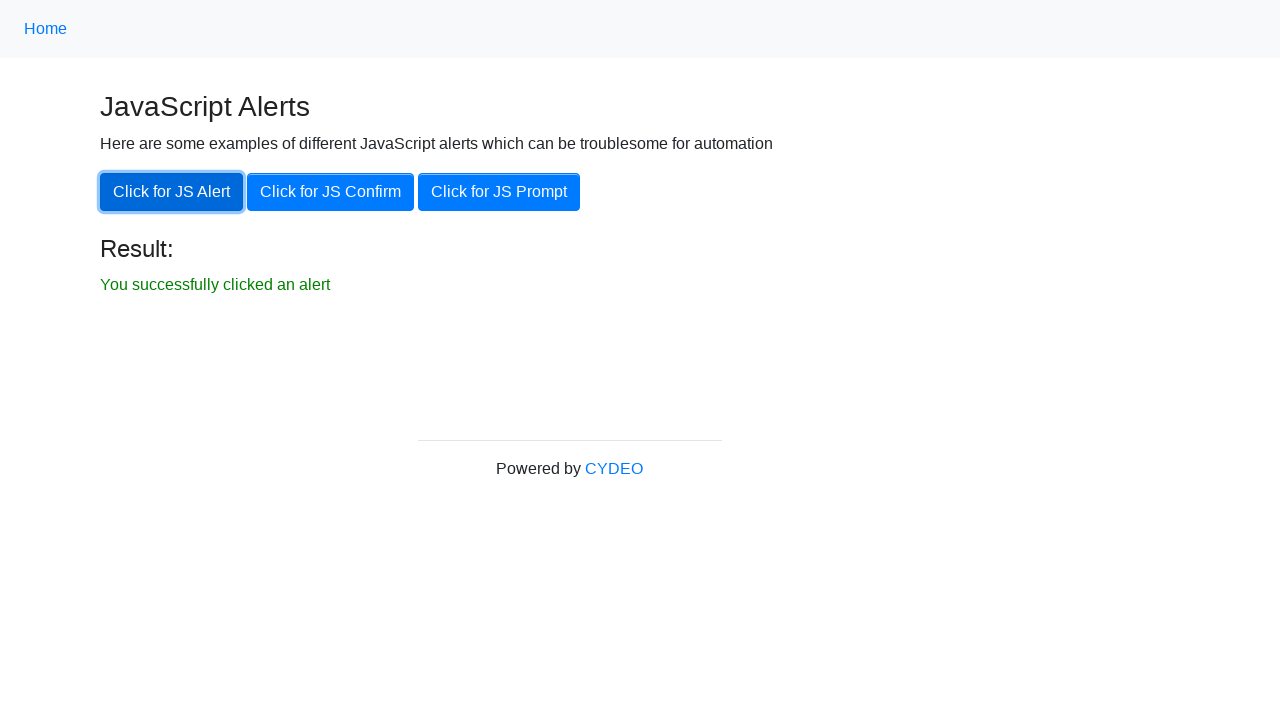